Navigates to the GrotechMinds website and verifies the page loads by checking the title is available.

Starting URL: https://www.grotechminds.com

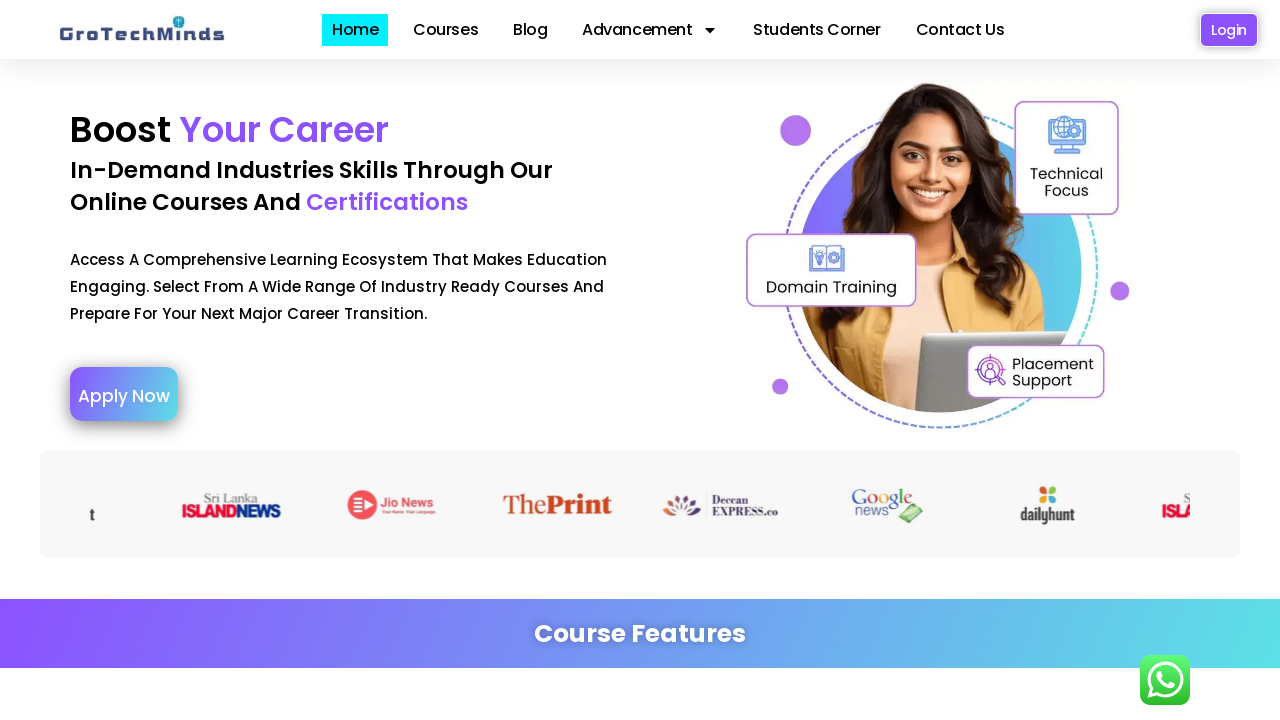

Page DOM content loaded
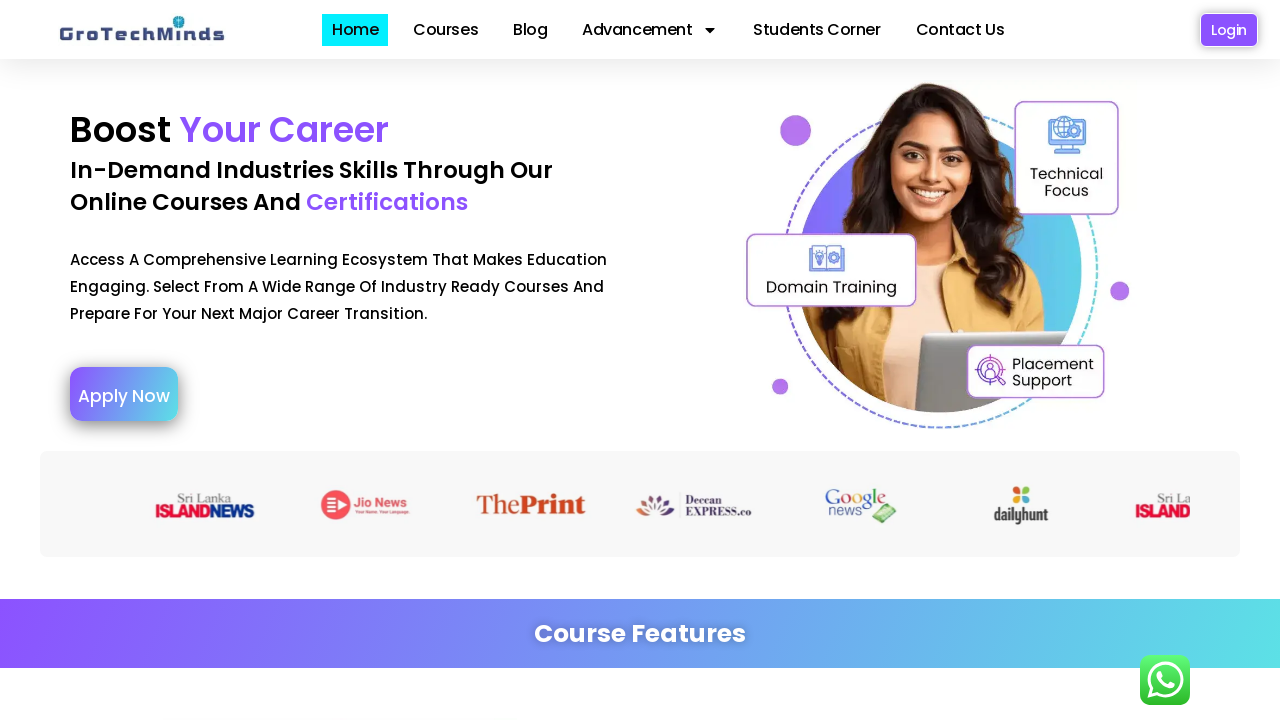

Verified page title is present and not empty
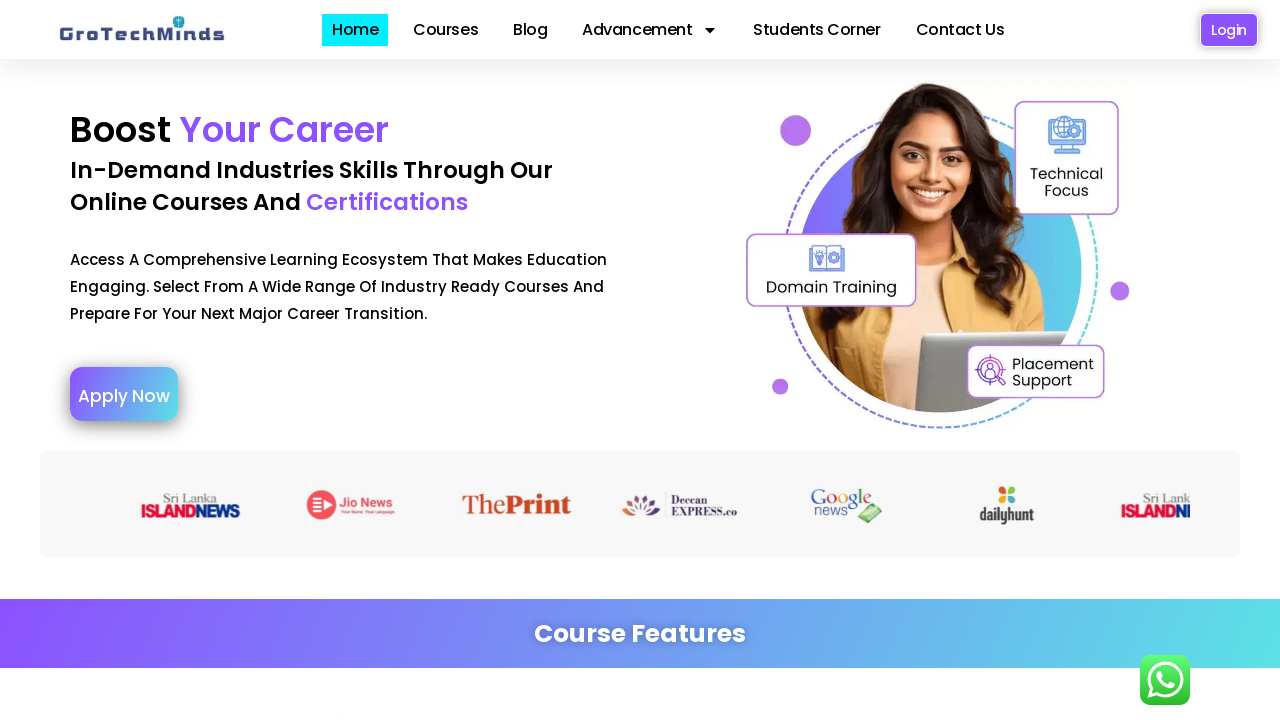

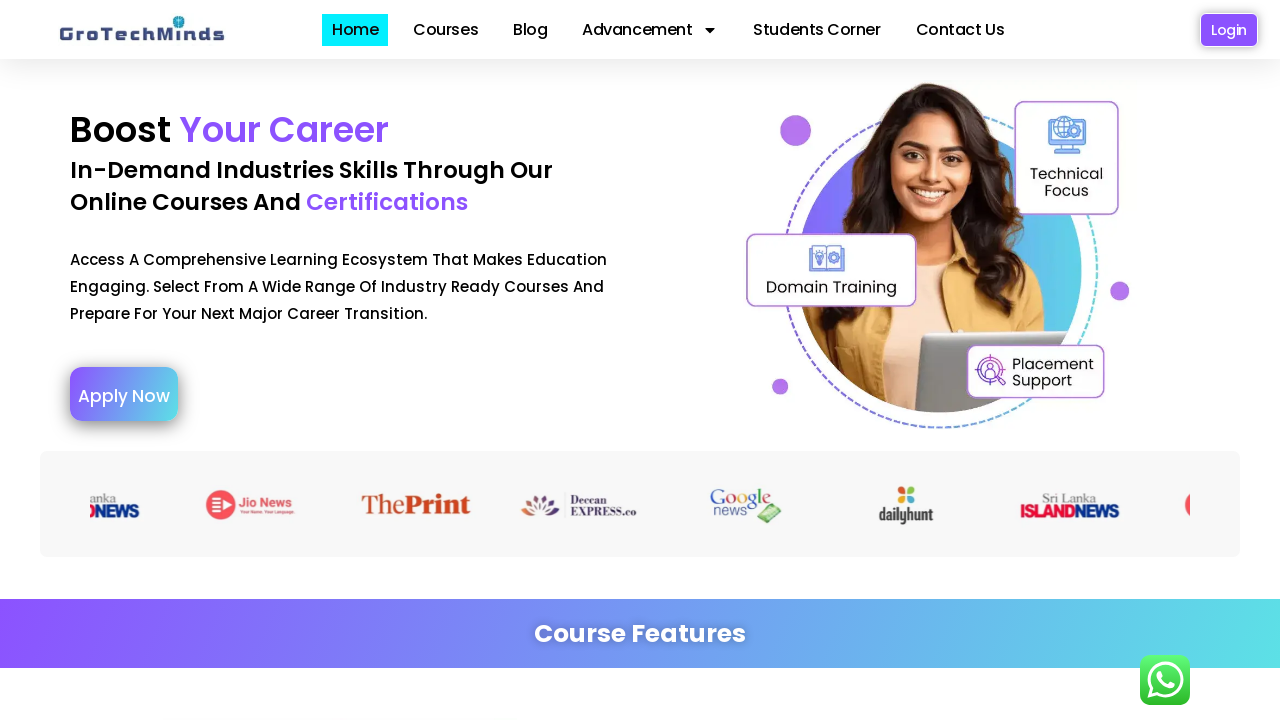